Tests drag and drop functionality on the jQuery UI demo page by switching to an iframe and dragging an element from one location to another droppable target.

Starting URL: https://jqueryui.com/droppable/

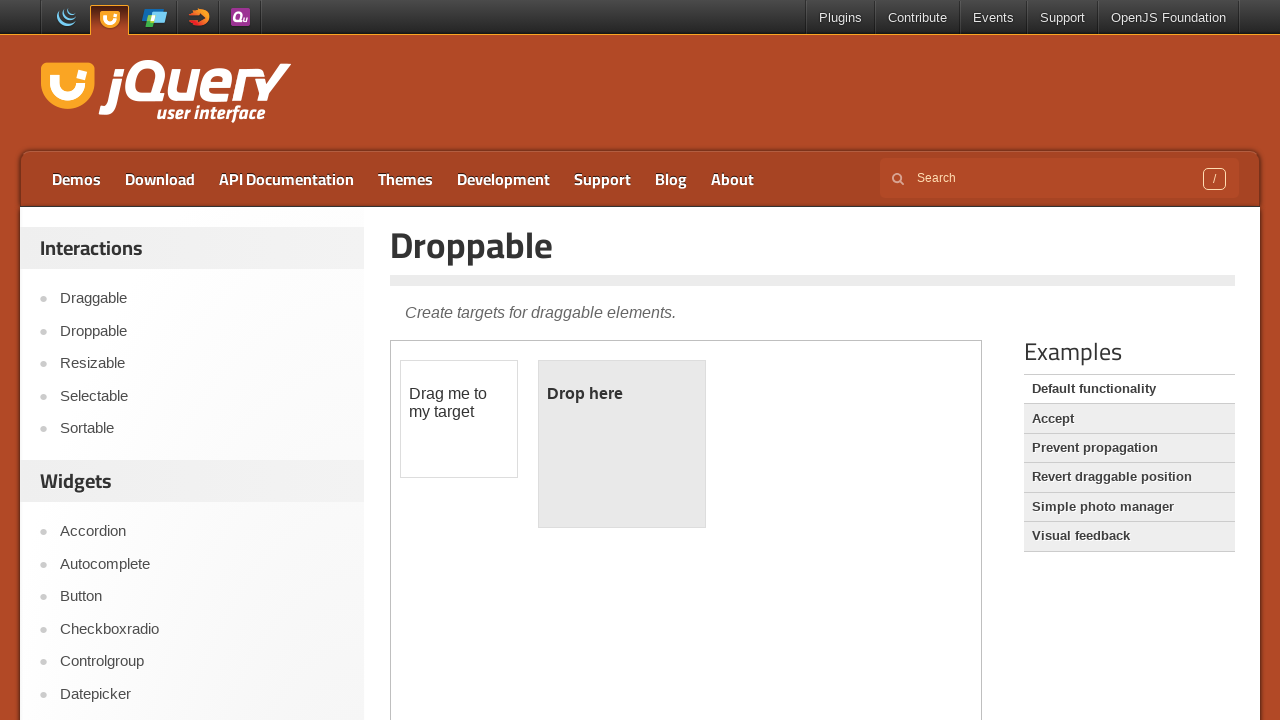

Waited for demo iframe to load
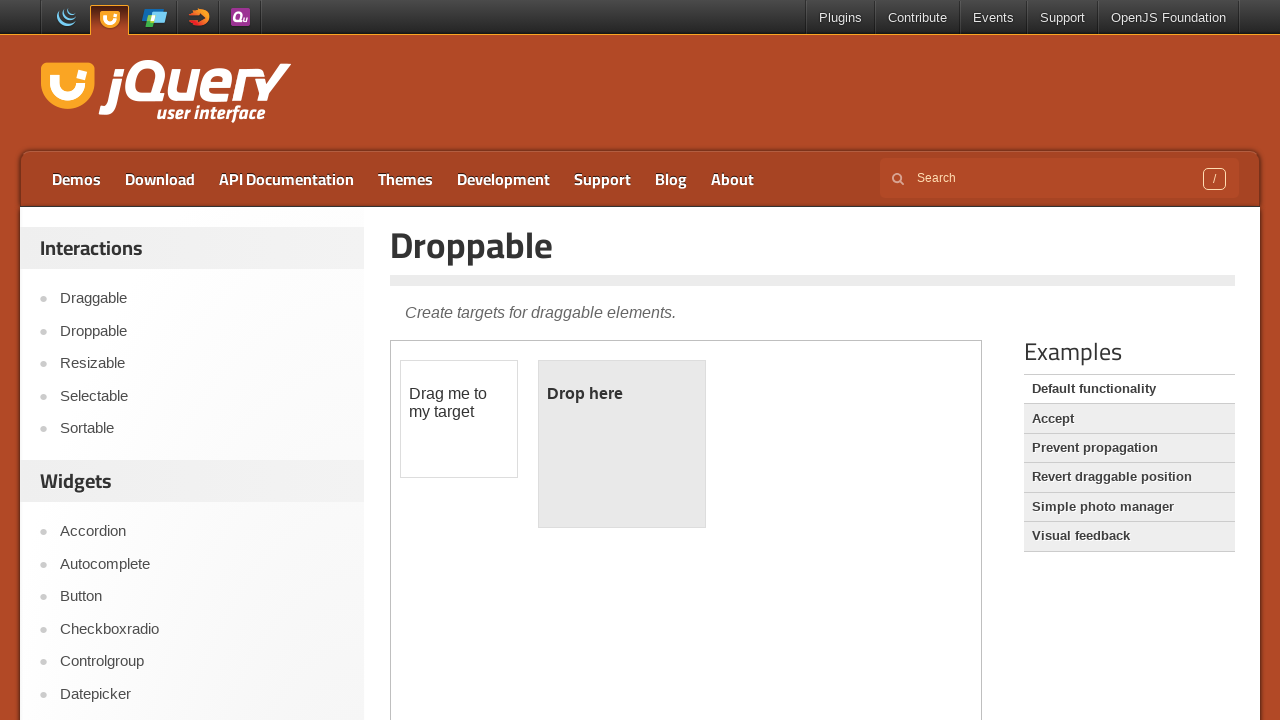

Located demo iframe and switched context to it
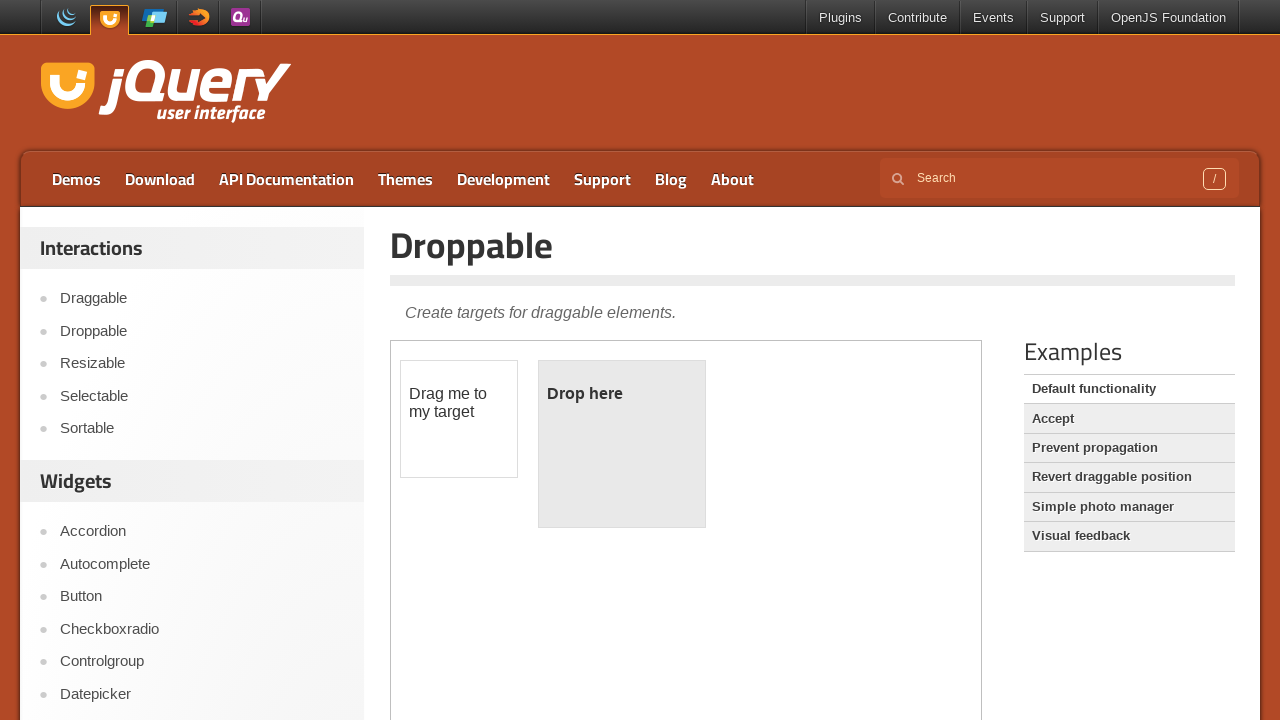

Waited for draggable element to be visible in iframe
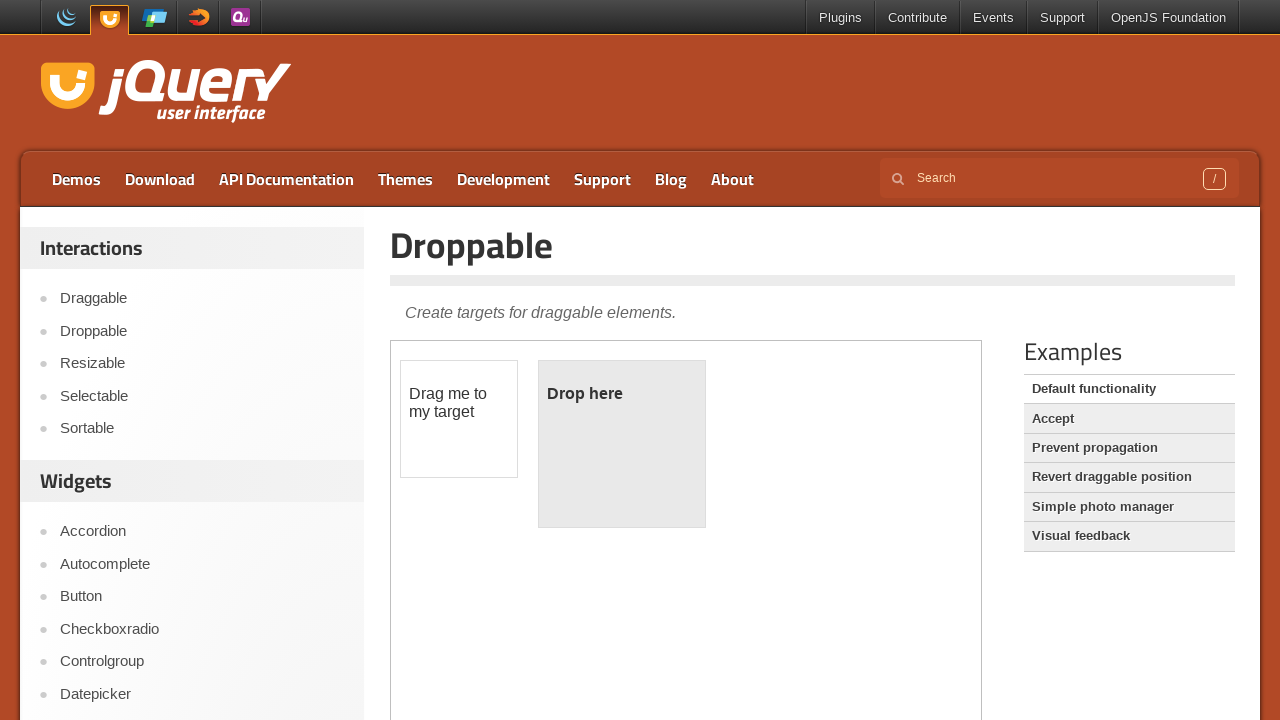

Waited for droppable element to be visible in iframe
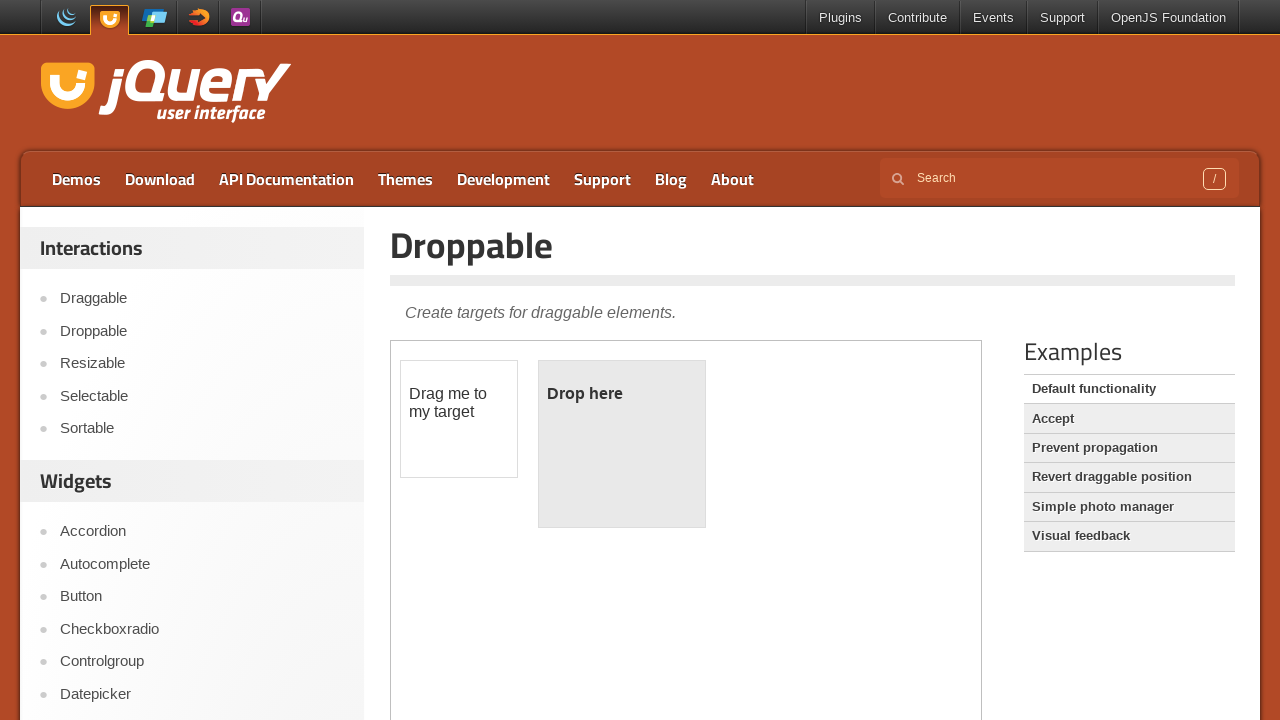

Dragged element from draggable to droppable target at (622, 444)
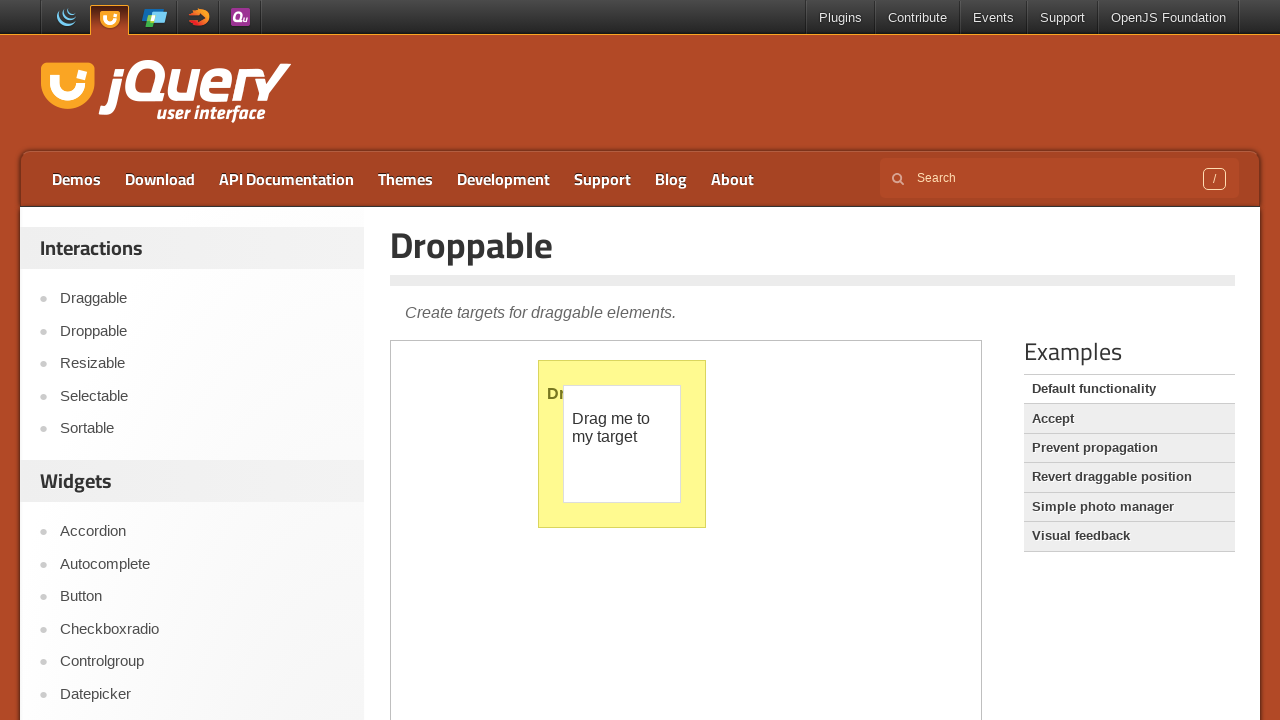

Verified drop was successful - droppable element shows 'Dropped!' text
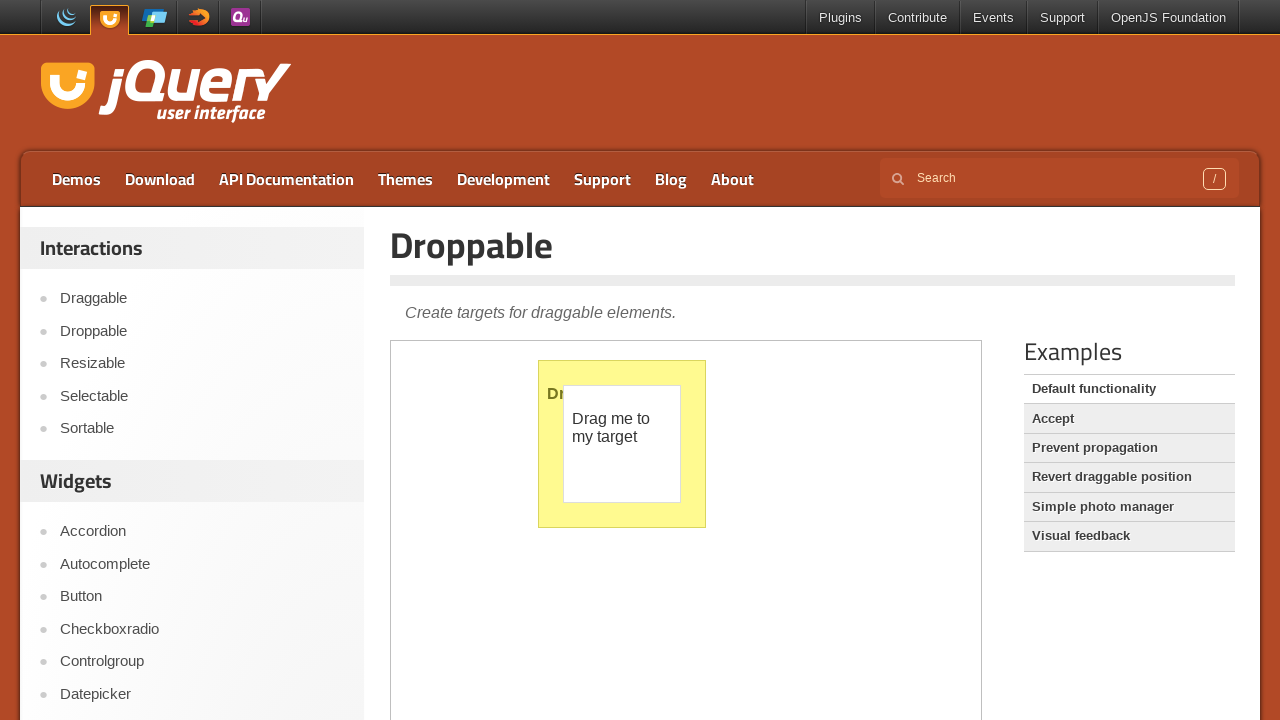

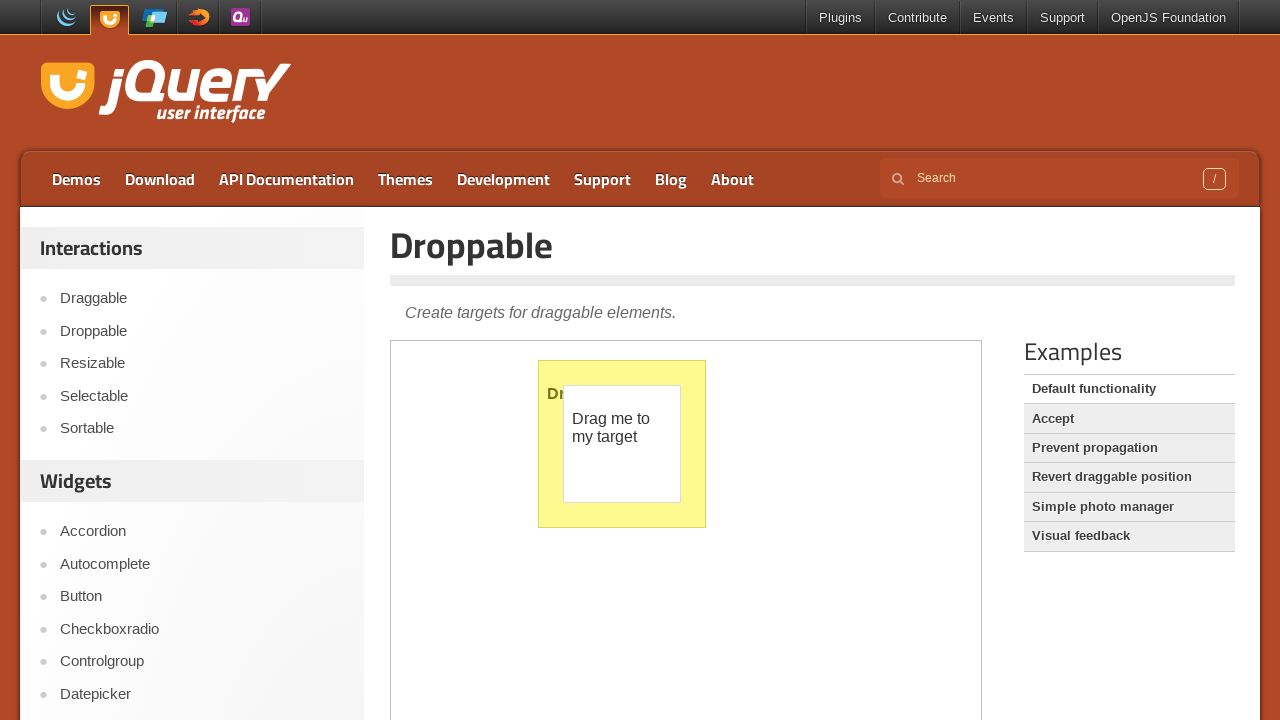